Tests iframe and JavaScript alert interaction on W3Schools TryIt editor by switching to an iframe, clicking a button that triggers a prompt dialog, entering a name, and accepting the alert.

Starting URL: https://www.w3schools.com/js/tryit.asp?filename=tryjs_prompt

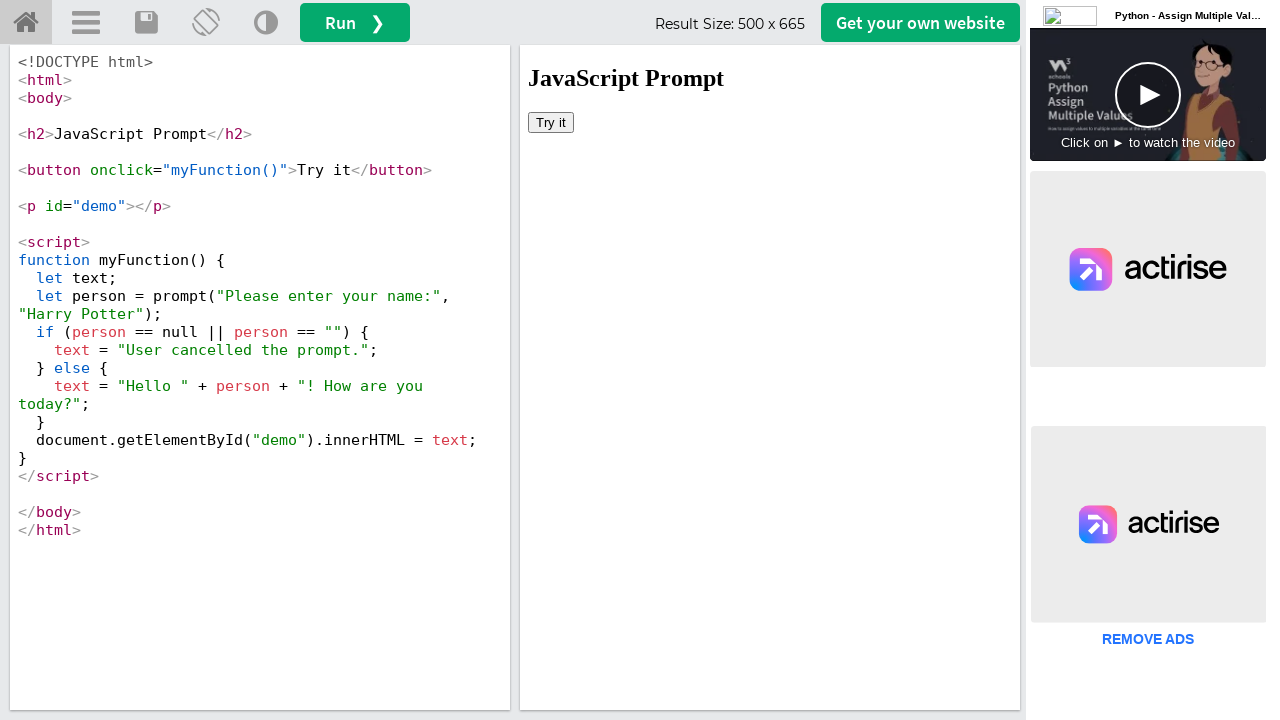

Located iframe with id 'iframeResult'
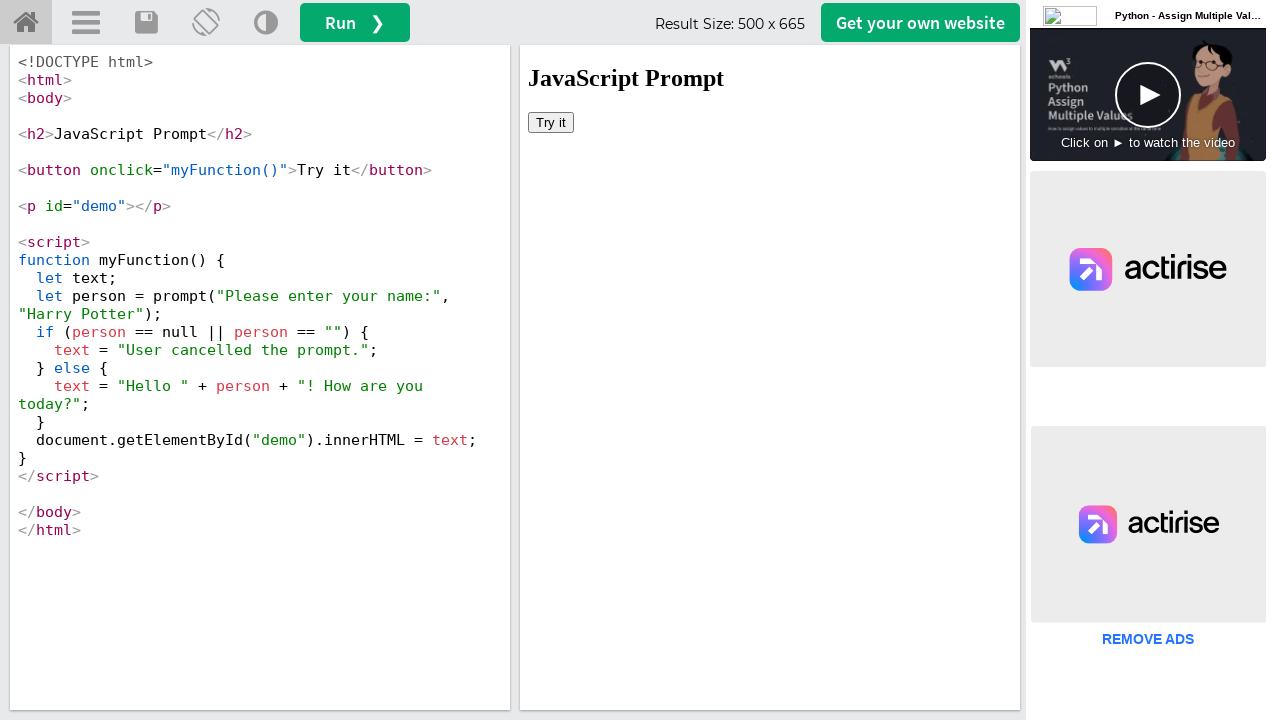

Clicked 'Try it' button in iframe at (551, 122) on #iframeResult >> internal:control=enter-frame >> xpath=//button[text()='Try it']
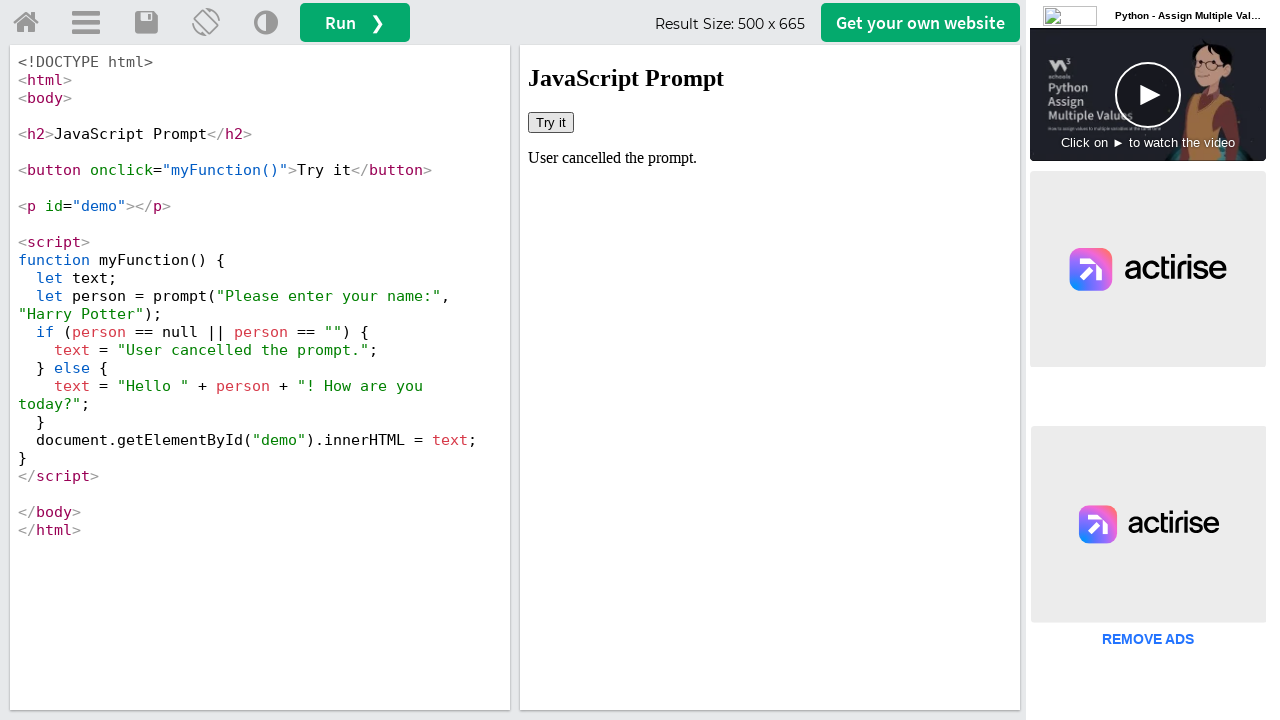

Attached dialog handler to accept prompts with 'Marcus'
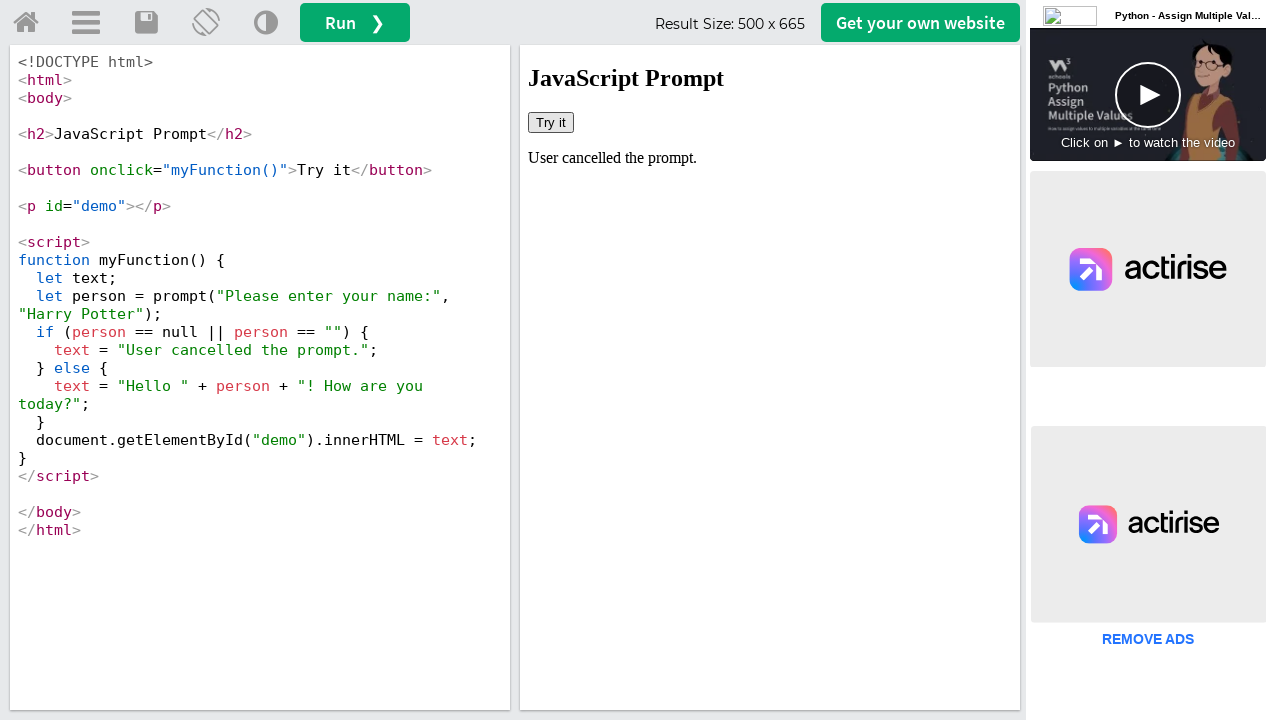

Re-clicked 'Try it' button to trigger prompt dialog at (551, 122) on #iframeResult >> internal:control=enter-frame >> xpath=//button[text()='Try it']
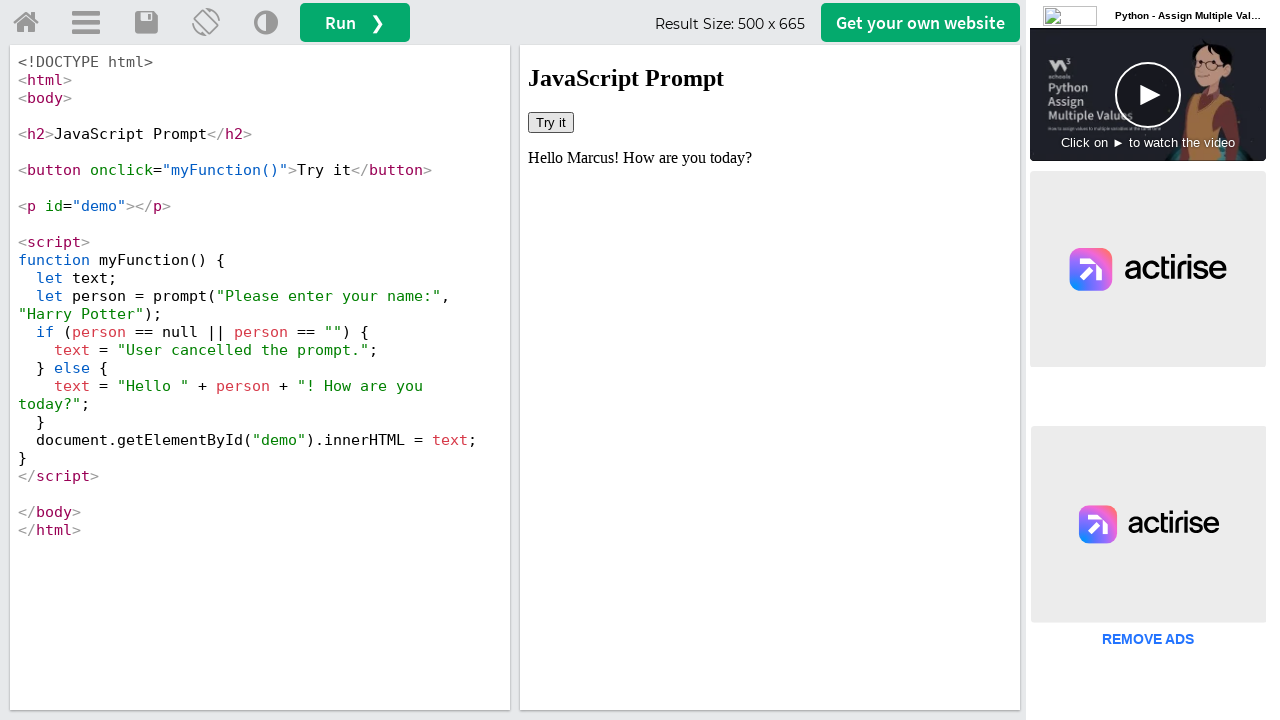

Waited 1000ms for dialog interaction to complete
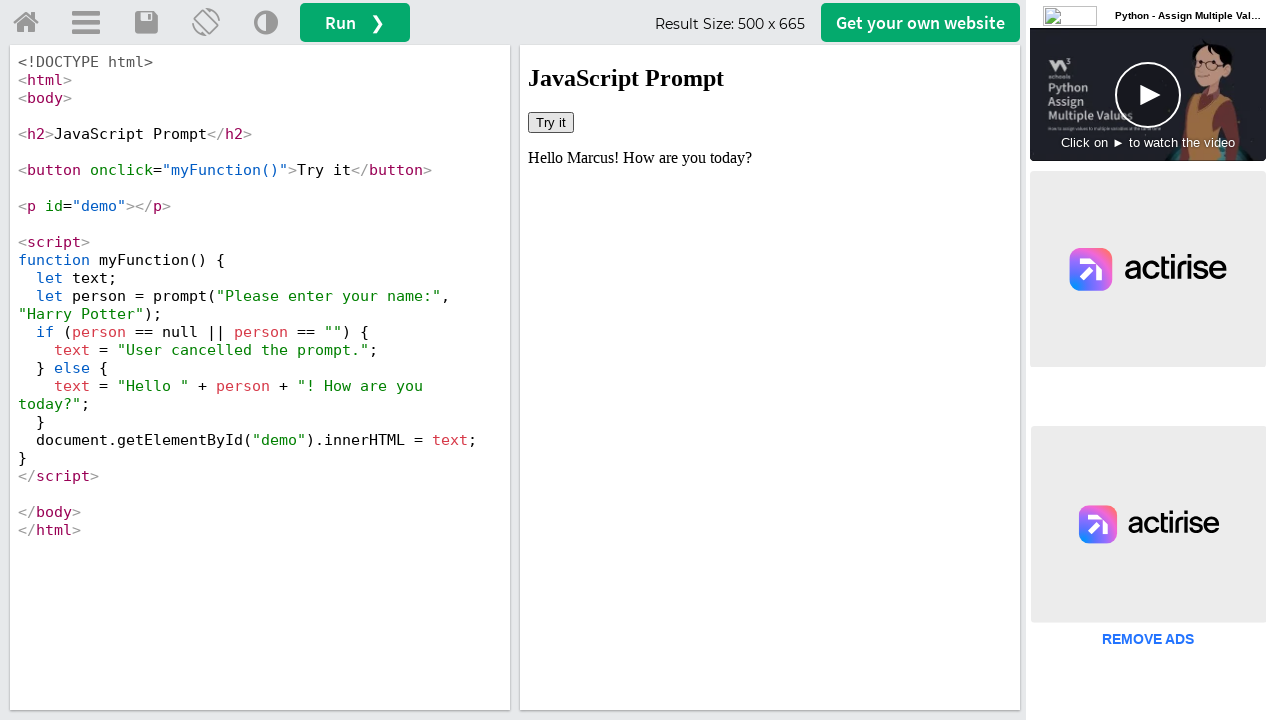

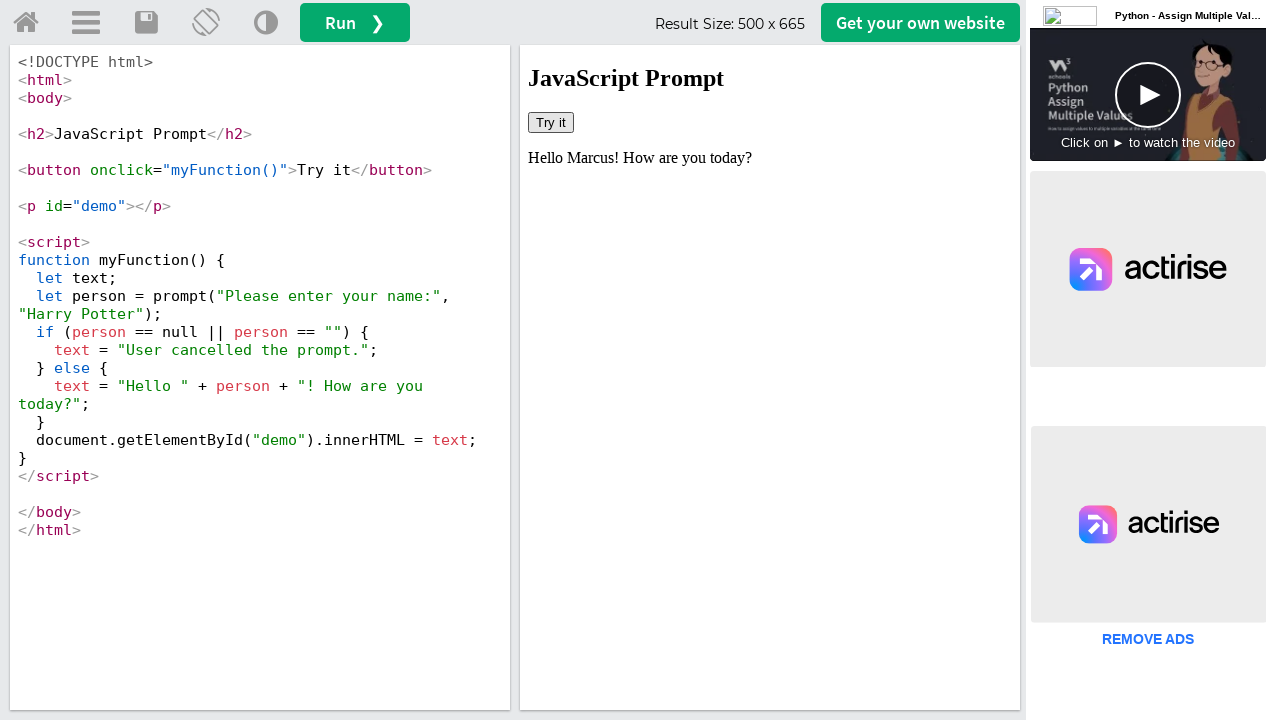